Navigates to the HYR Tutorials website and retrieves the page title to verify successful page load

Starting URL: https://www.hyrtutorials.com/

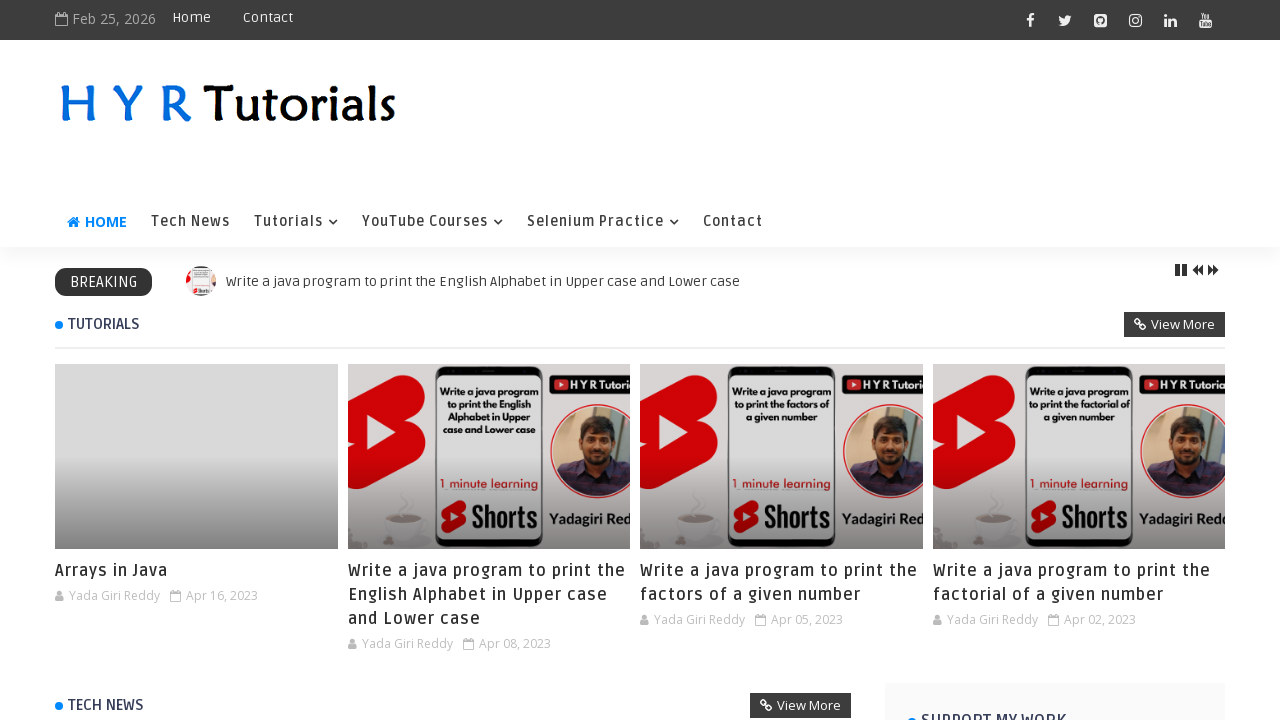

Navigated to HYR Tutorials website
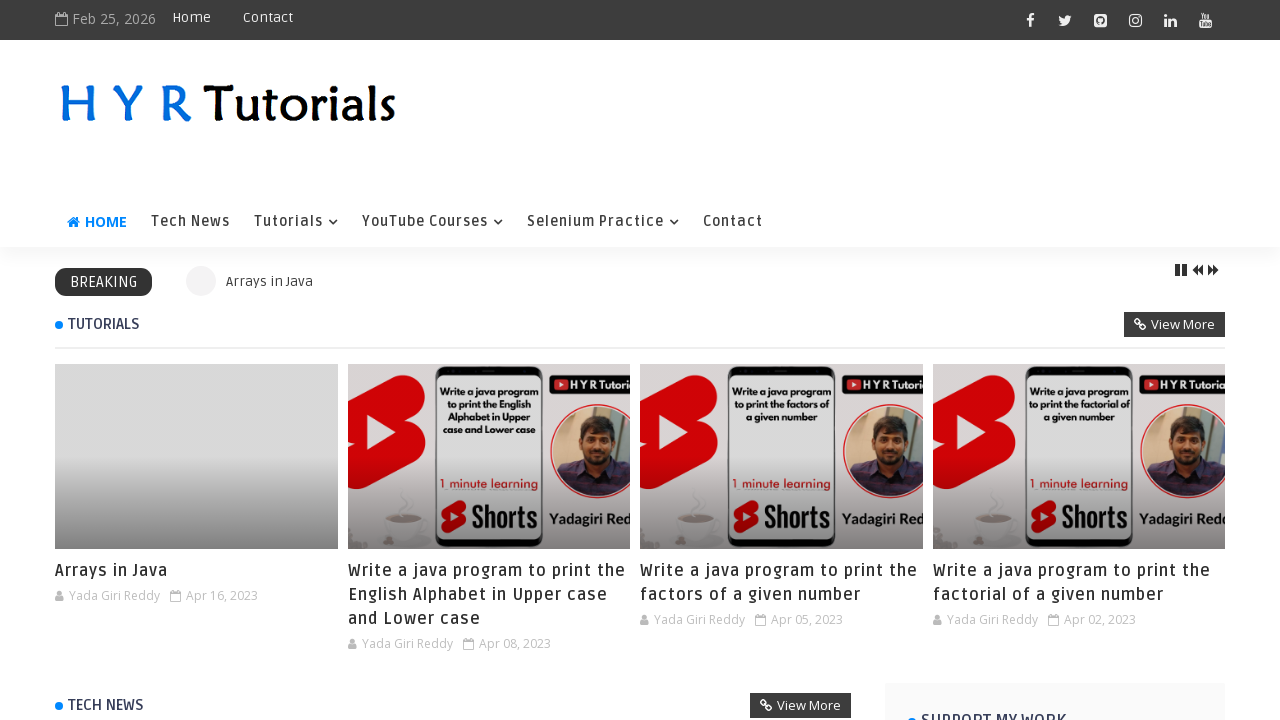

Page reached networkidle state
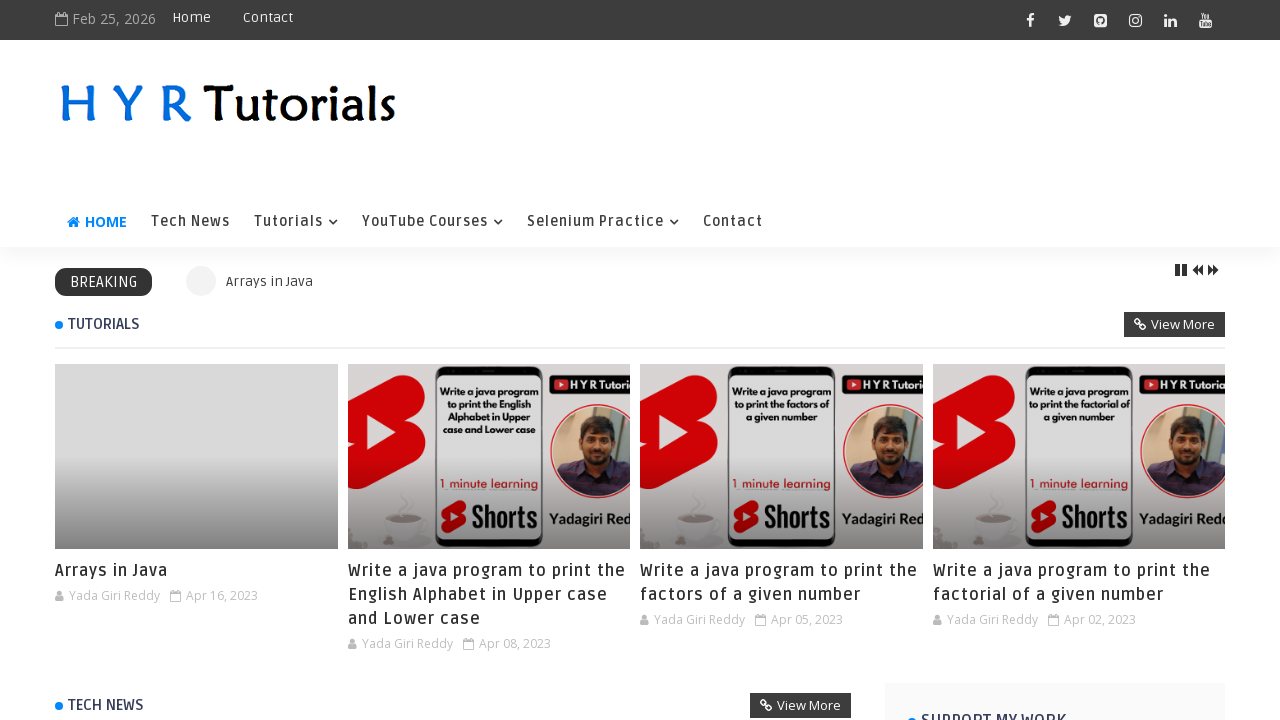

Retrieved page title: 'H Y R Tutorials - H Y R Tutorials'
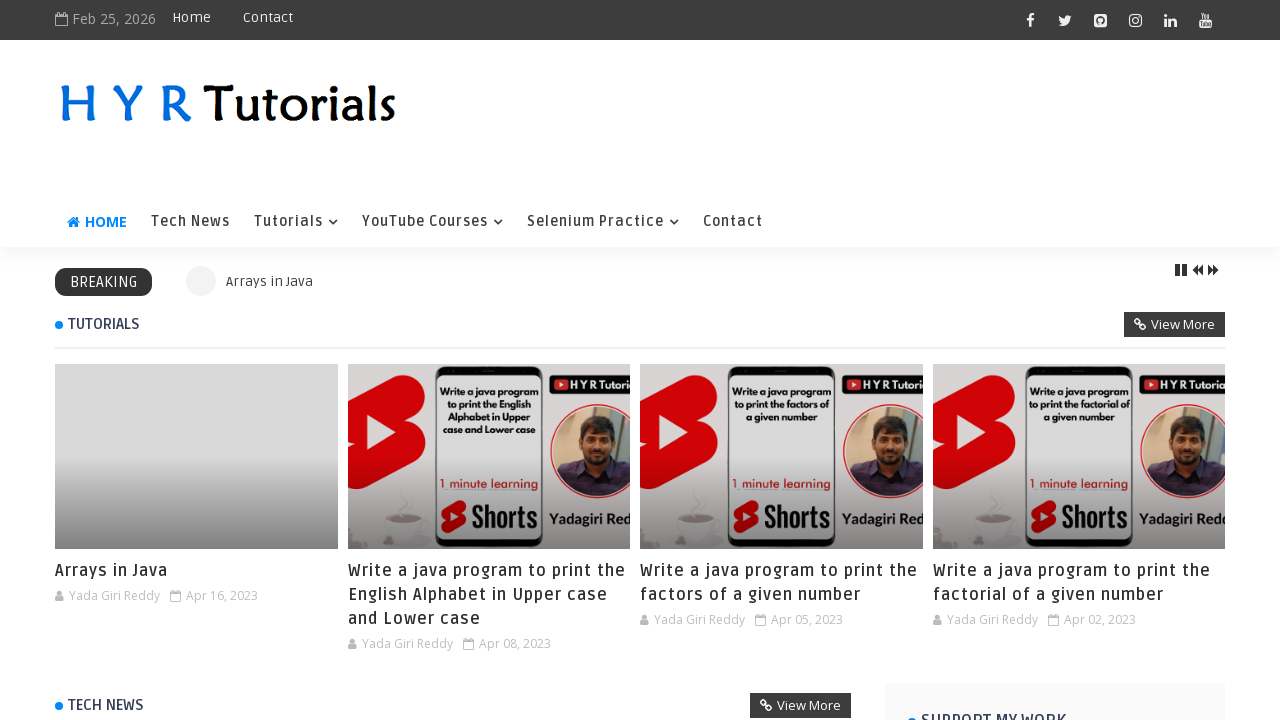

Verified page title is not empty - page load successful
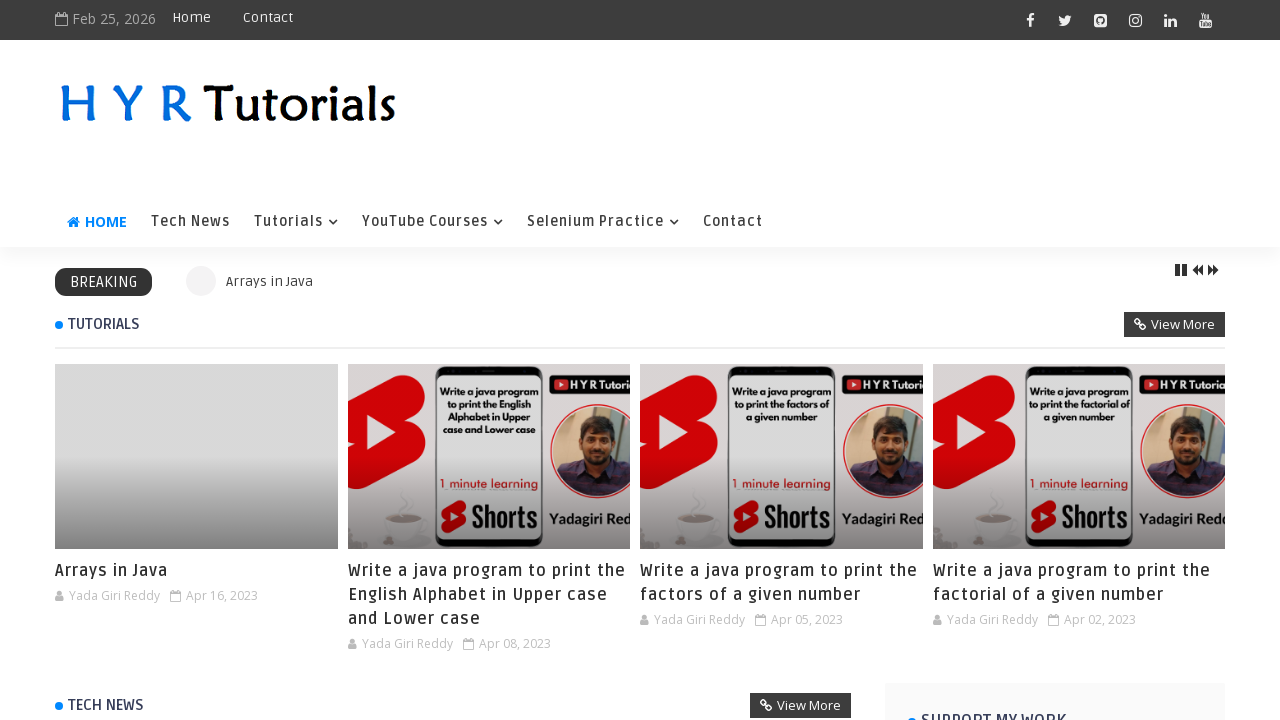

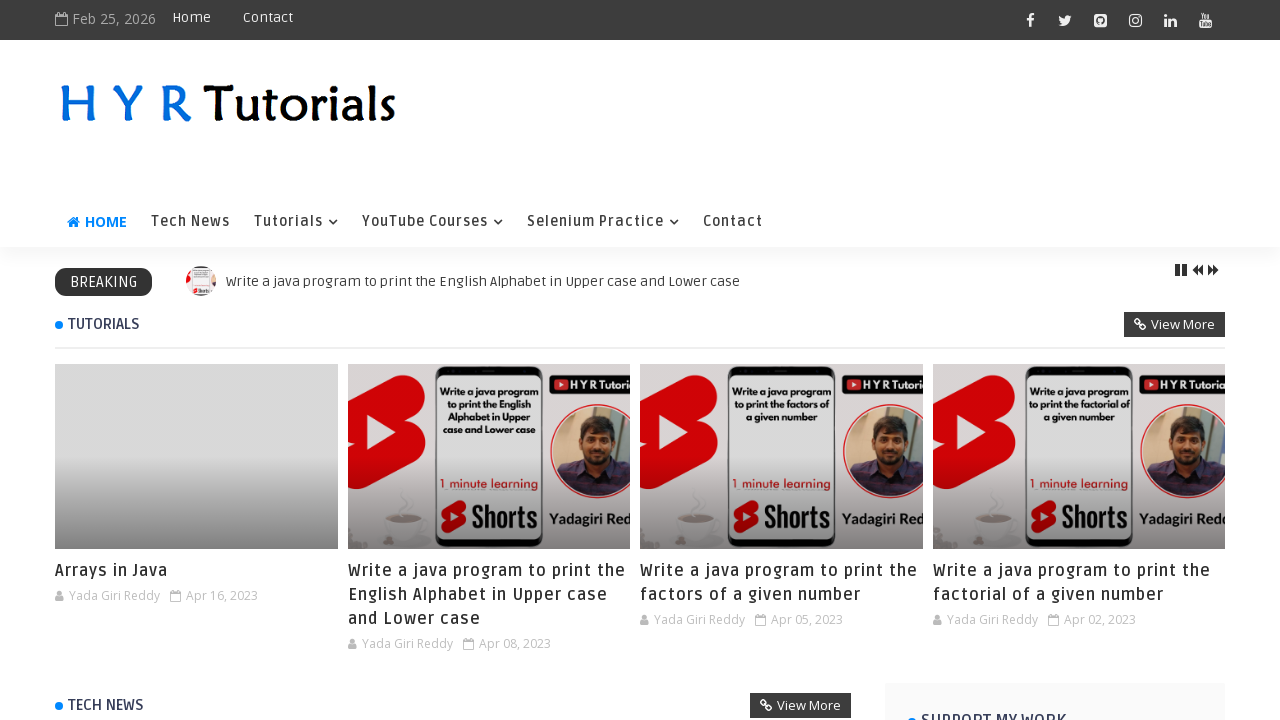